Tests the Top Esoteric list by navigating to Top List, then clicking on the Esoteric submenu, and checking if Shakespeare appears in the top 10 entries.

Starting URL: http://99-bottles-of-beer.net/lyrics.html

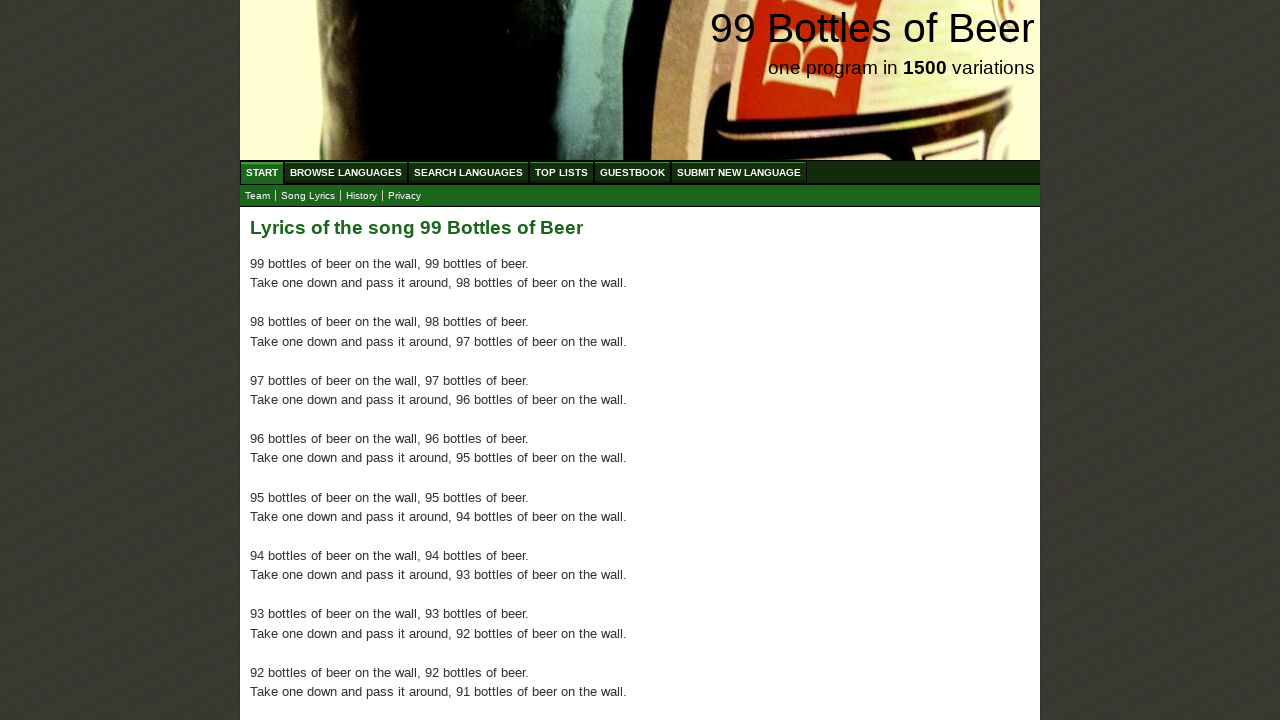

Clicked on Top List menu link at (562, 172) on xpath=//ul/li/a[@href='/toplist.html']
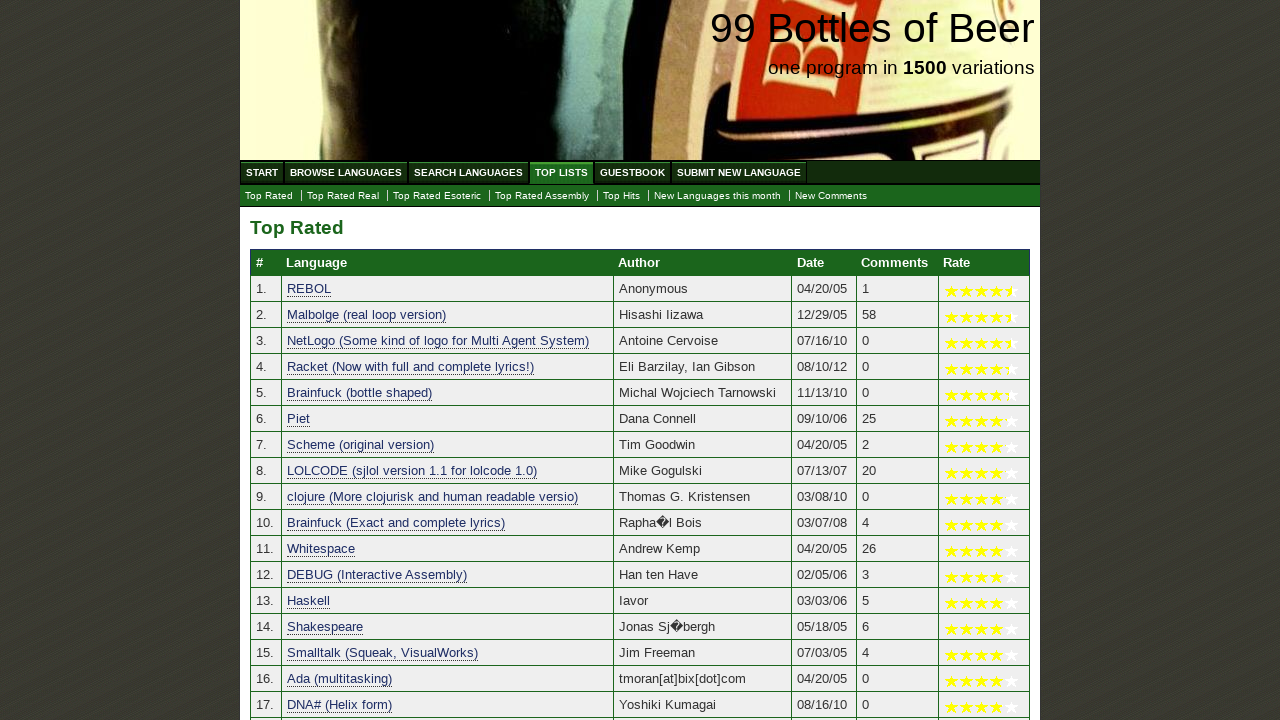

Clicked on Top Esoteric submenu link at (437, 196) on xpath=//ul/li/a[@href='./toplist_esoteric.html']
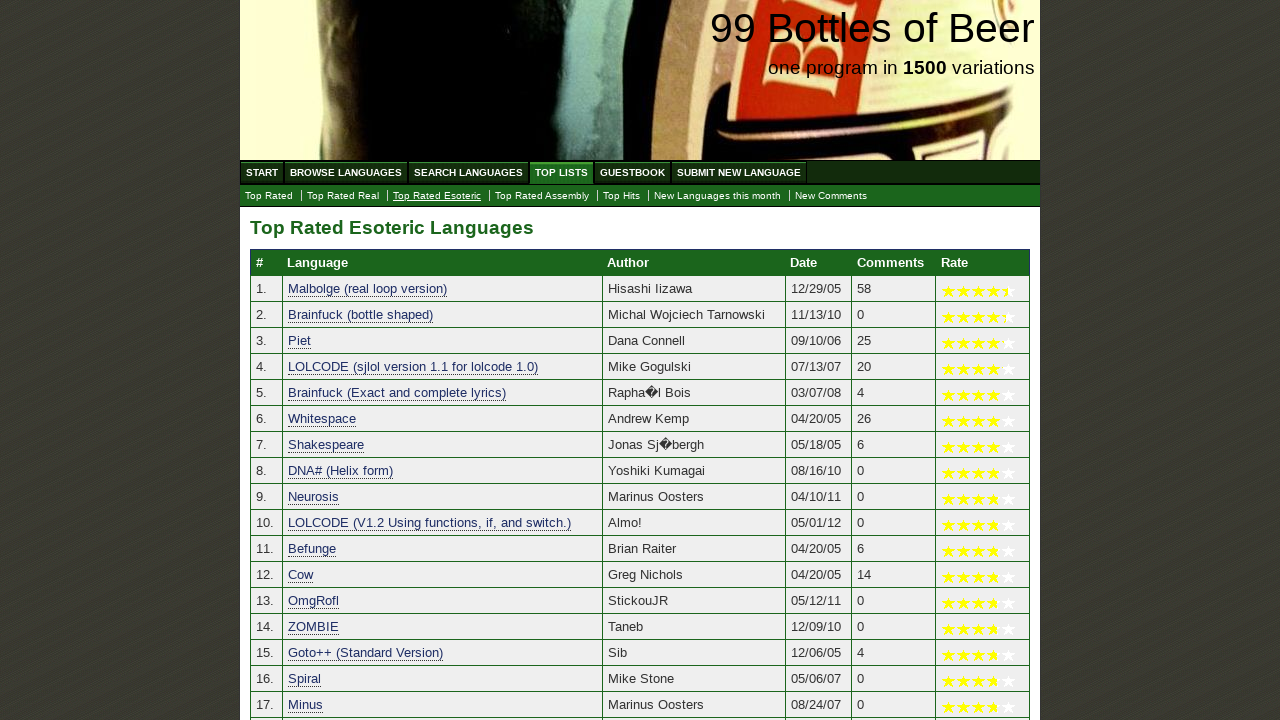

Top Esoteric list table entries loaded
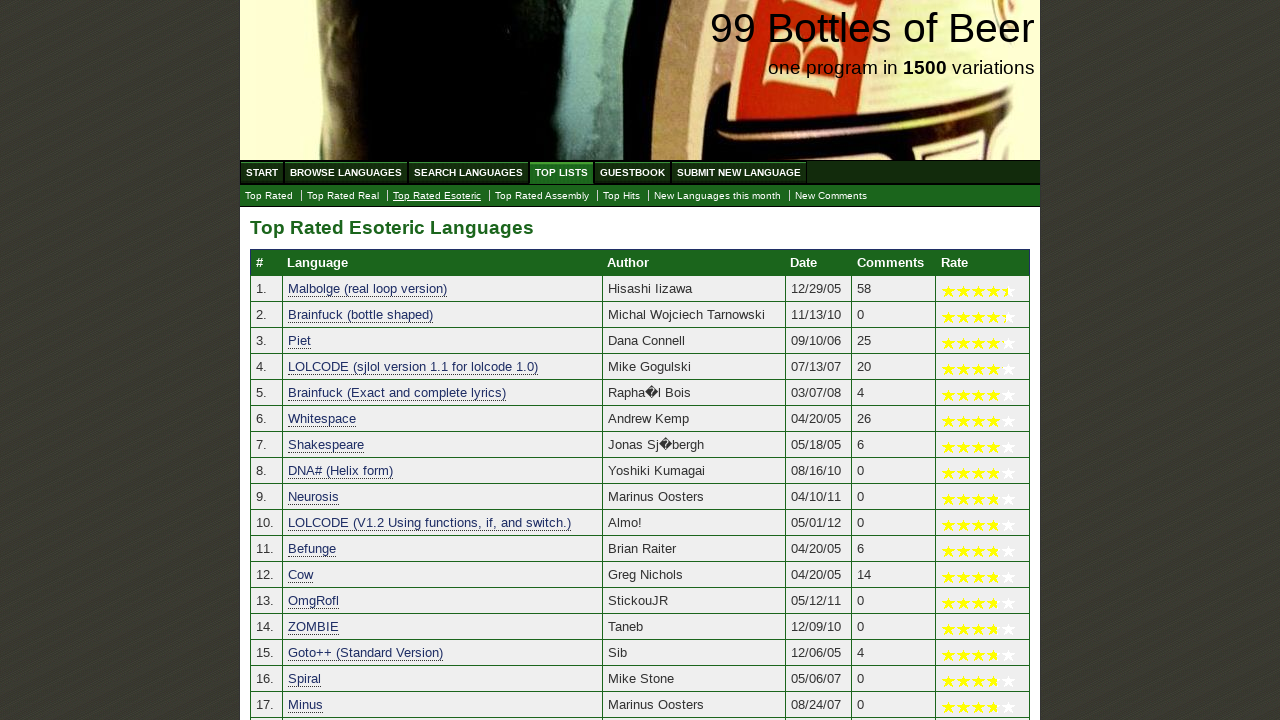

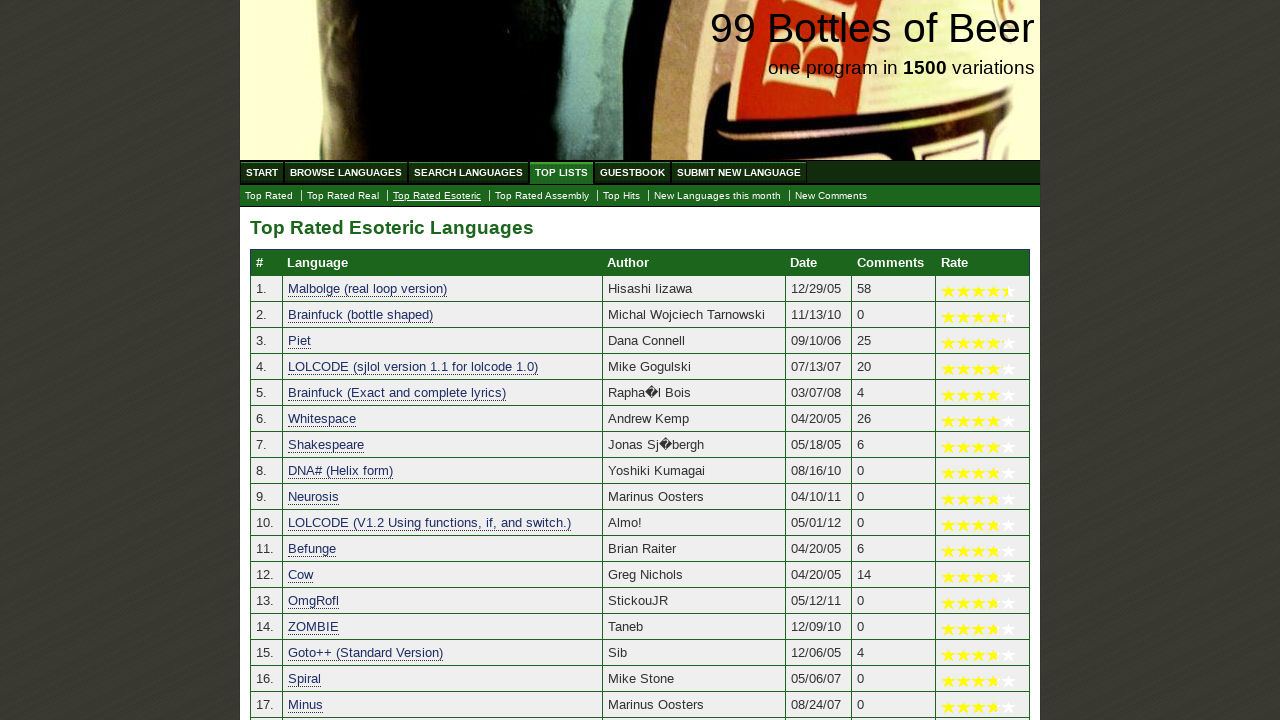